Navigates to Rediff Money gainers page and maximizes the browser window

Starting URL: https://money.rediff.com/gainers

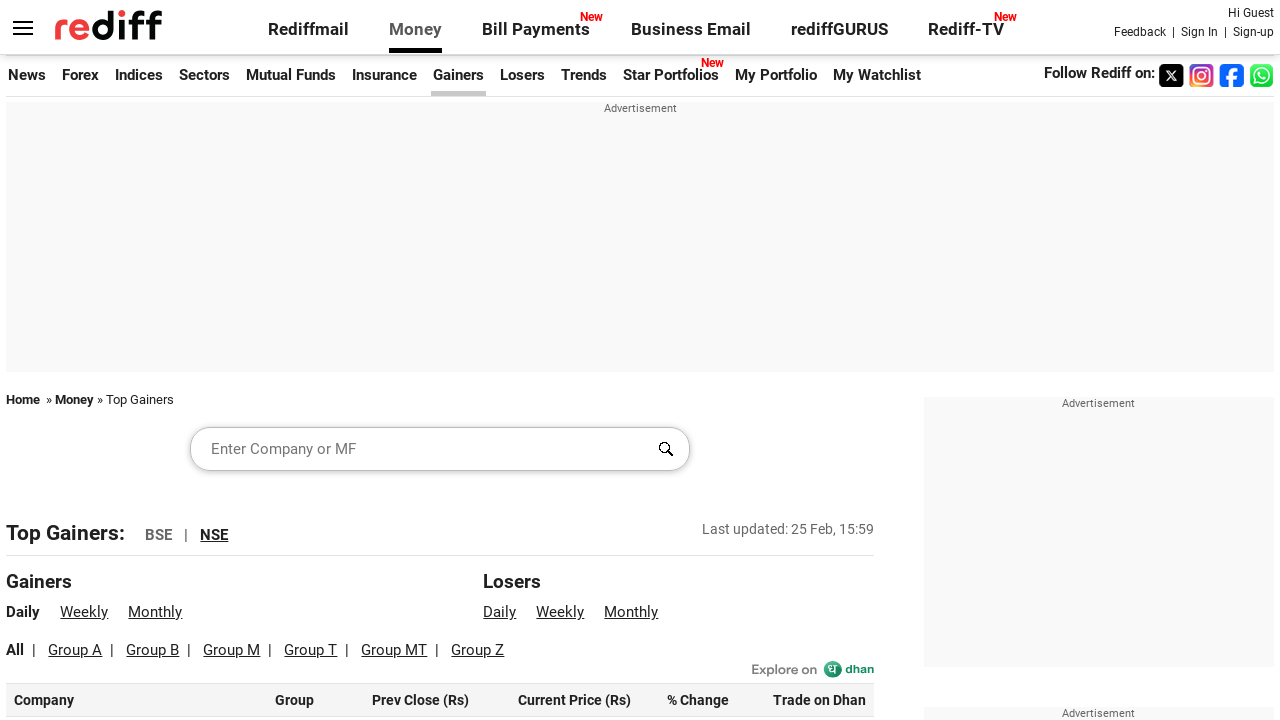

Set viewport size to 1920x1080 to maximize browser window
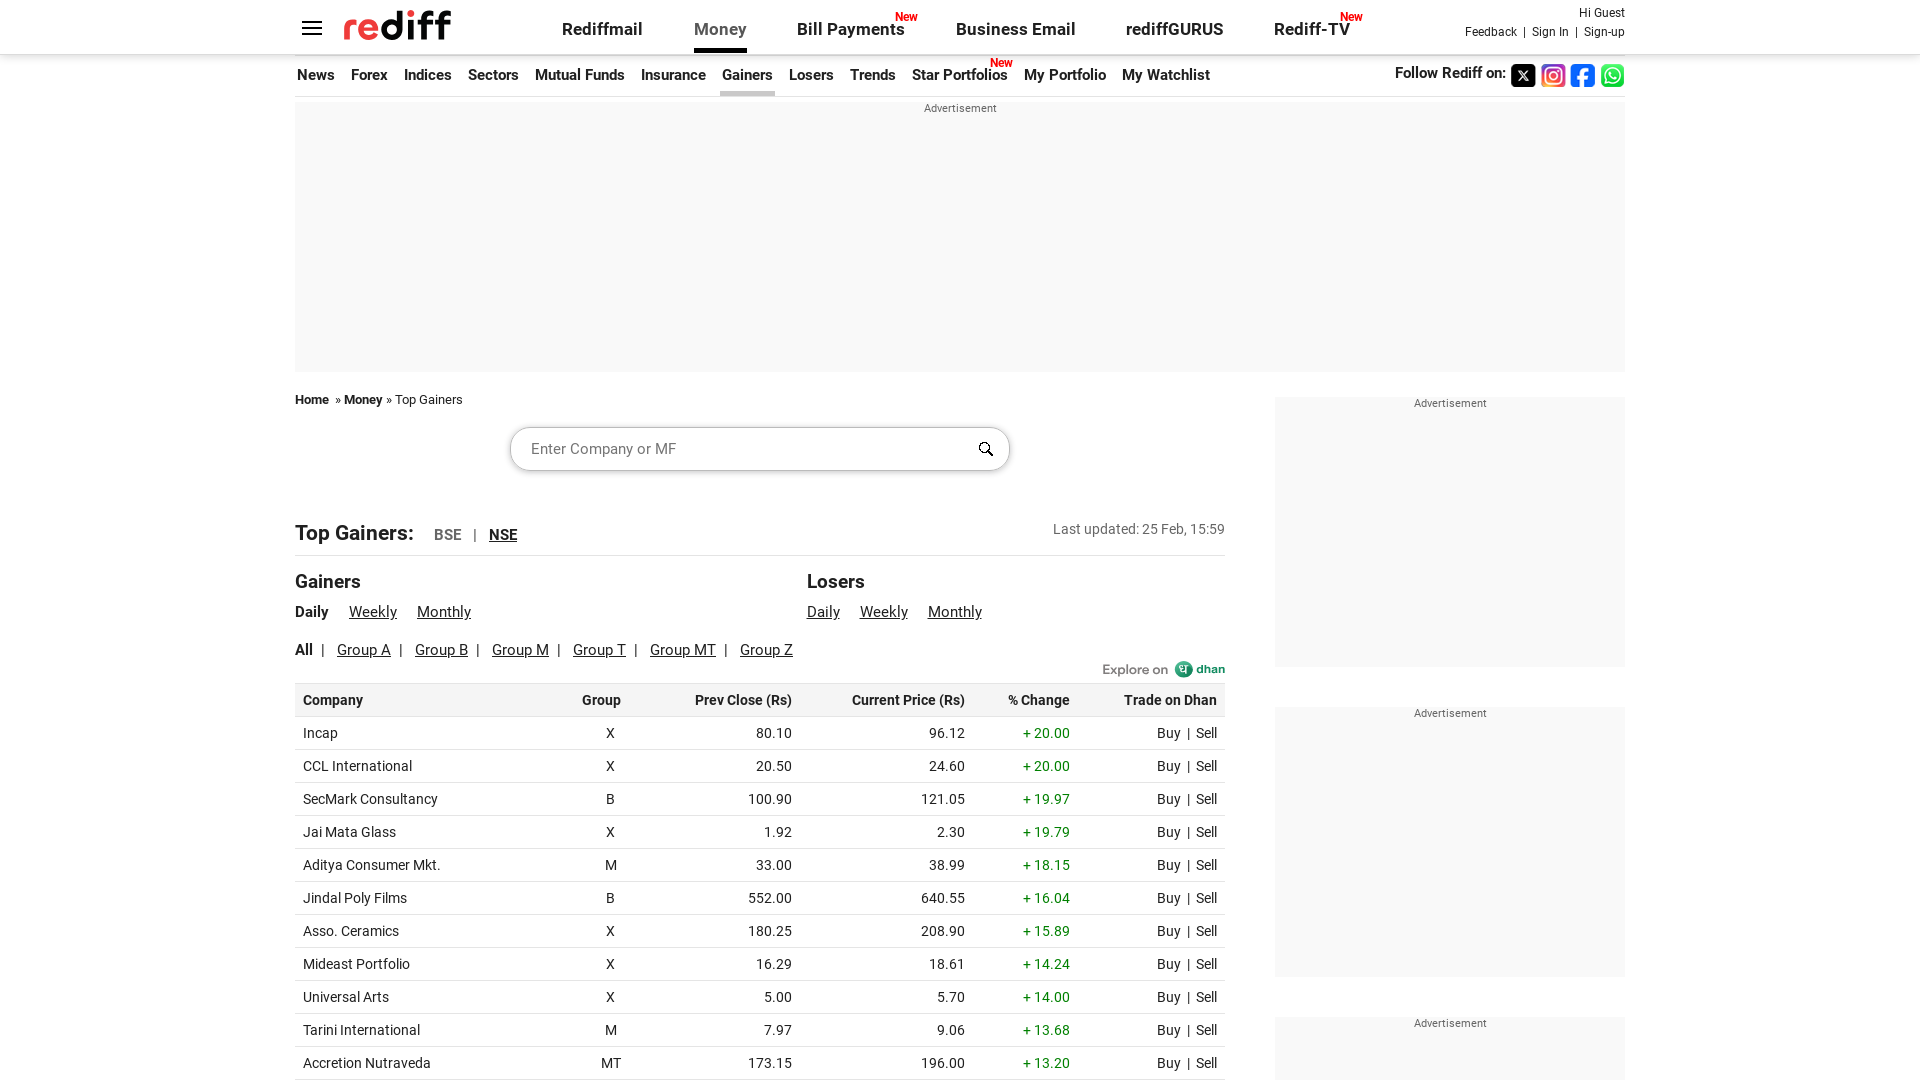

Waited for page to load completely (networkidle state)
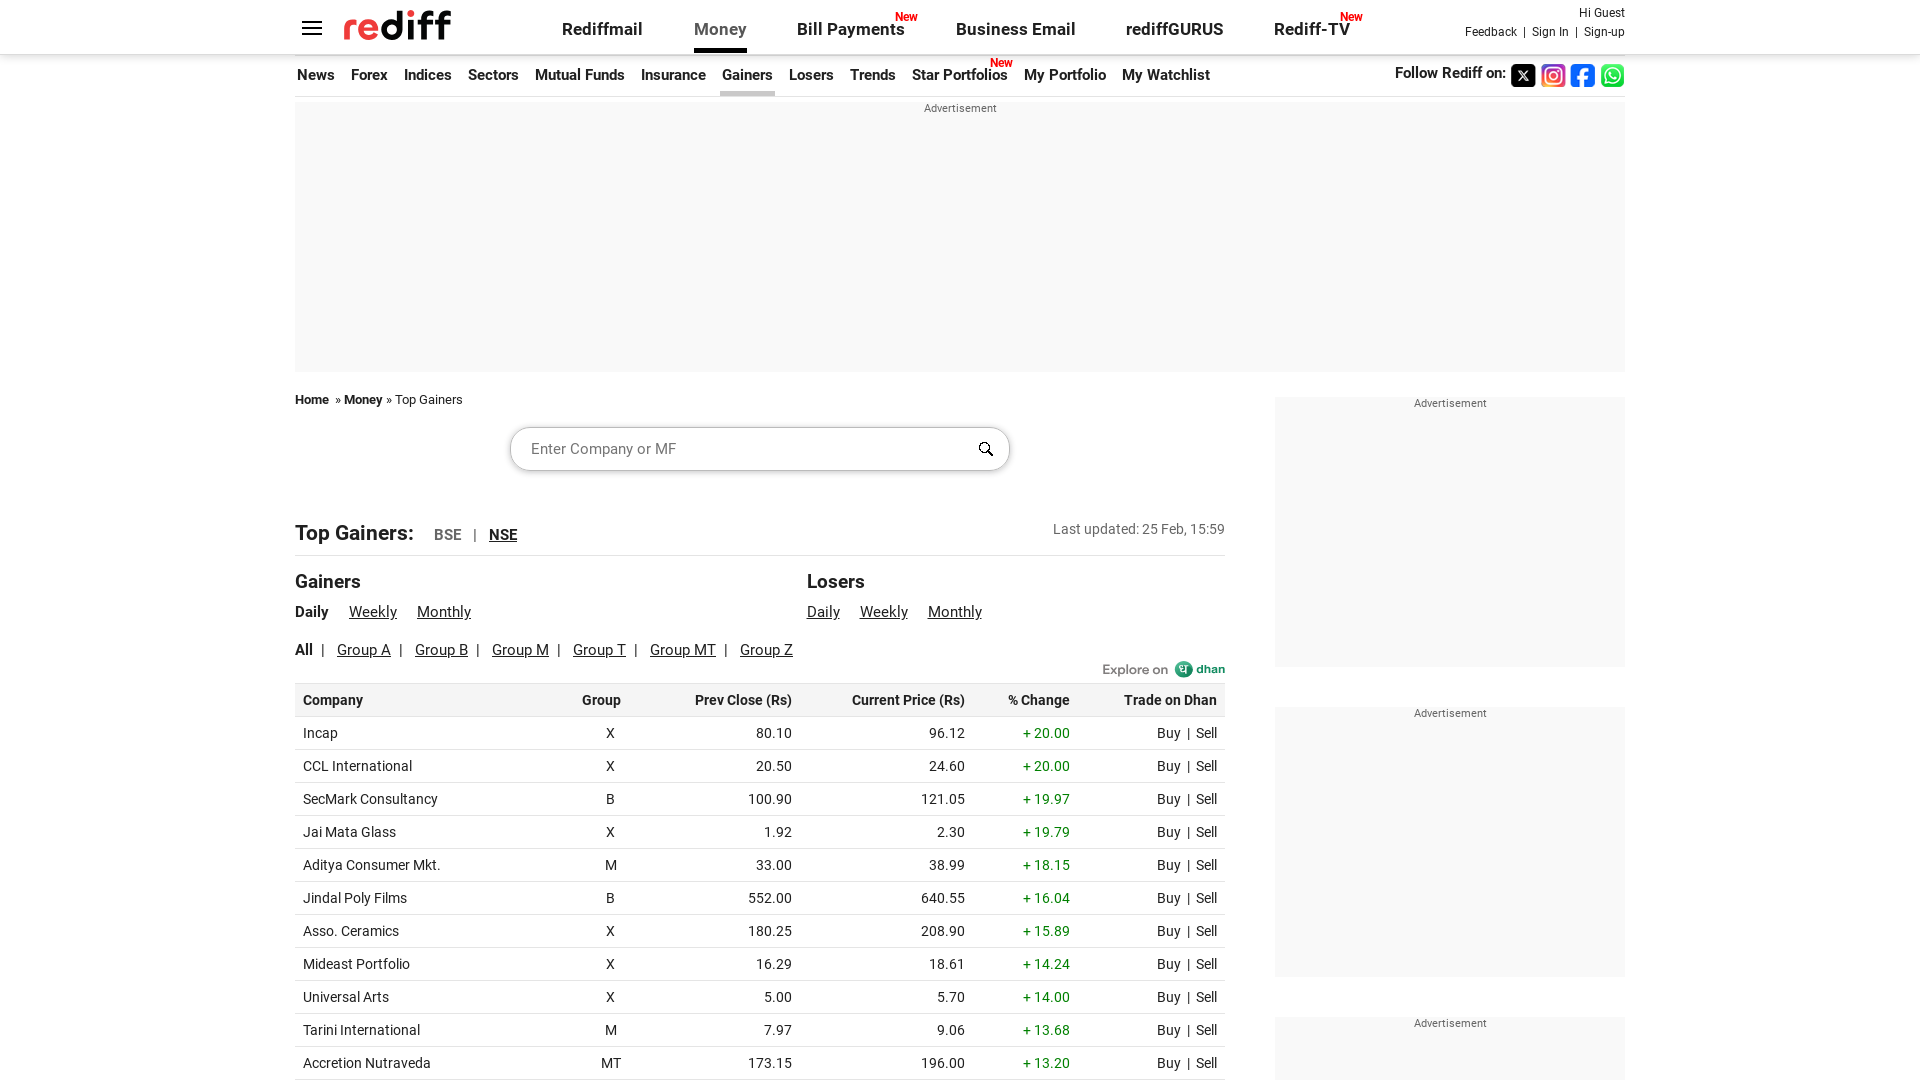

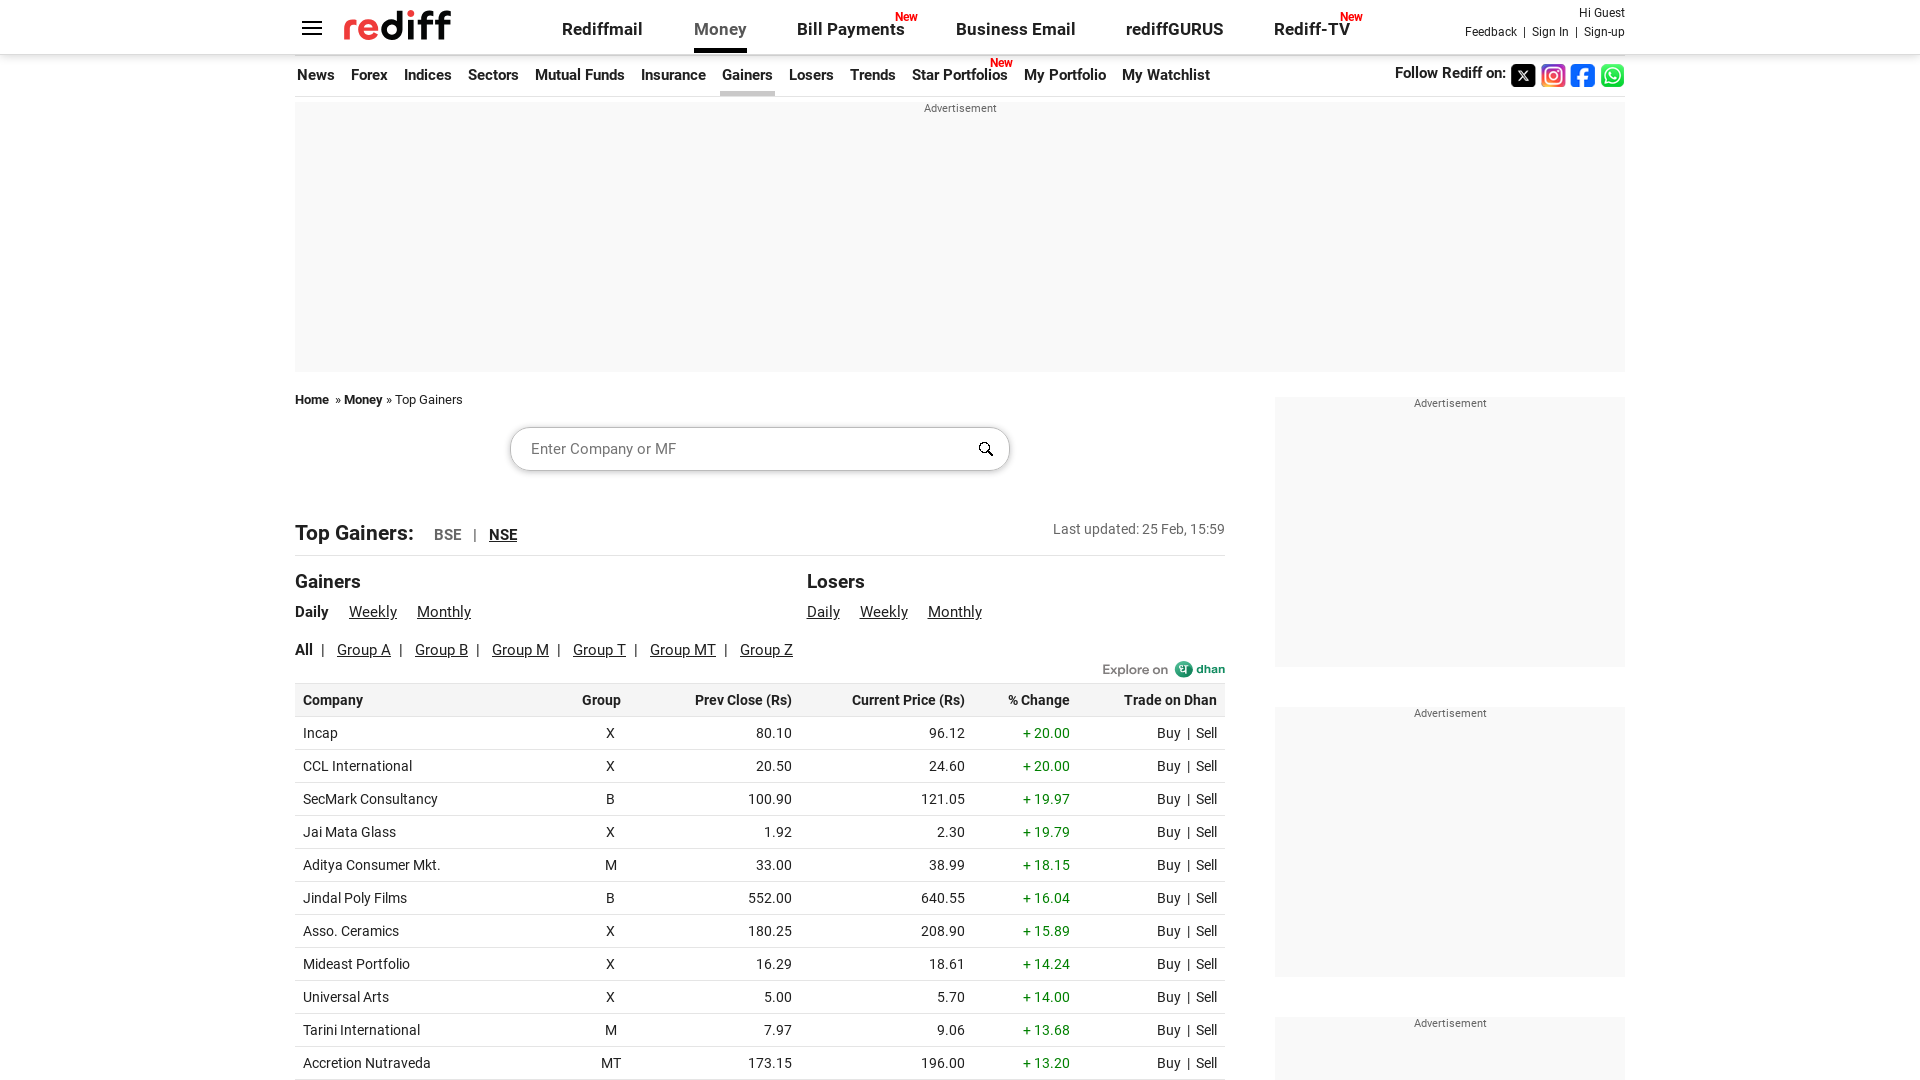